Tests alert prompt dialog interaction by clicking a button to trigger a prompt, entering text, dismissing it, and verifying the result message

Starting URL: https://www.leafground.com/alert.xhtml

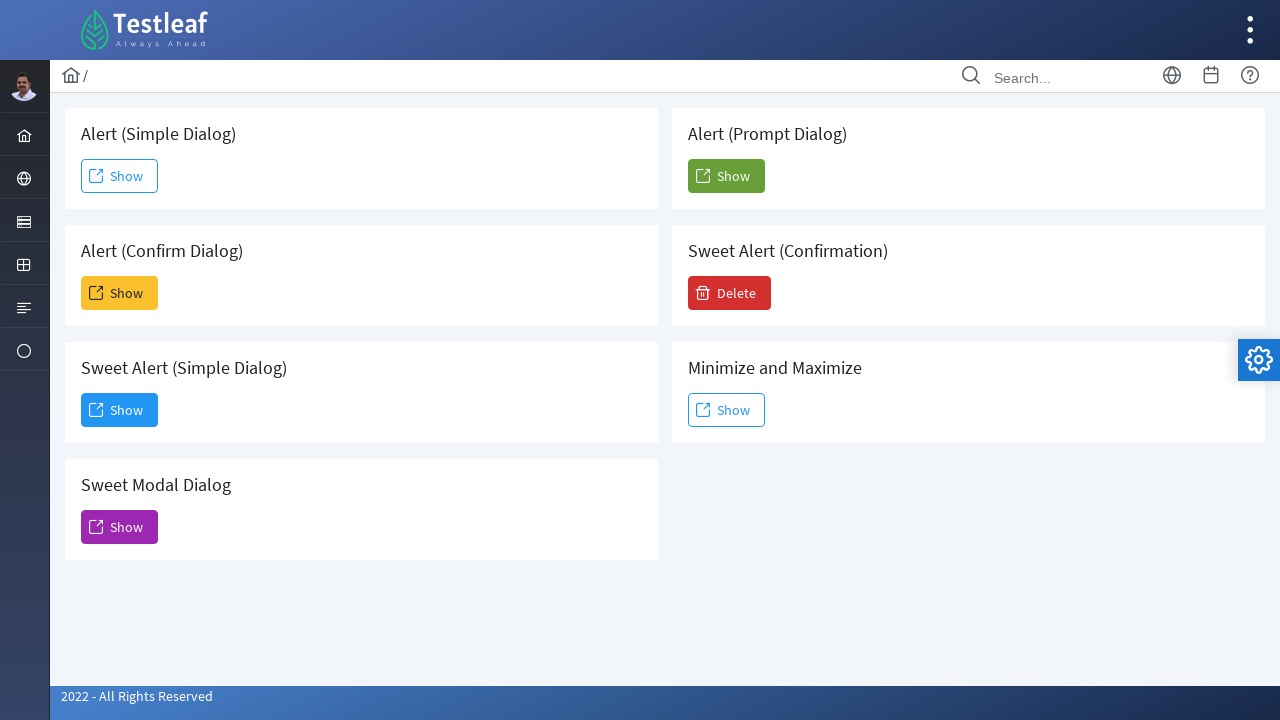

Clicked 'Show' button to trigger prompt dialog at (726, 176) on xpath=//h5[text() =' Alert (Prompt Dialog)']//following::span[text()='Show'][1]
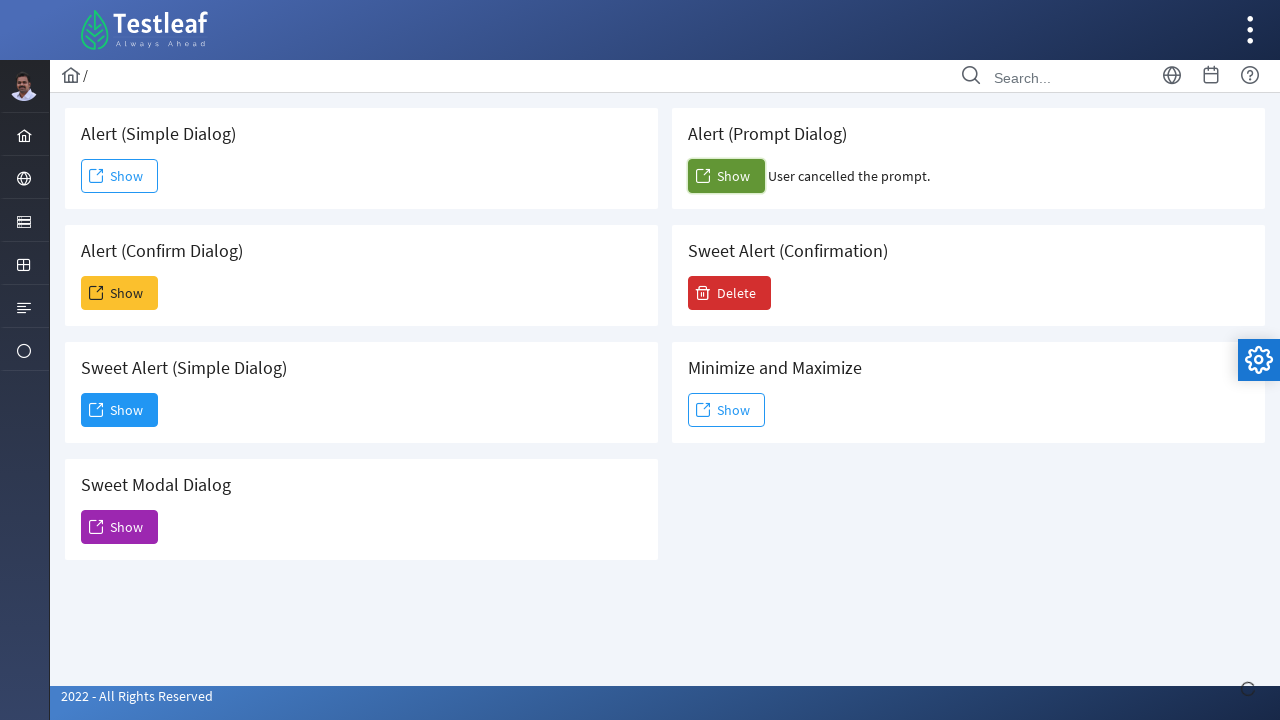

Set up dialog handler to dismiss prompts
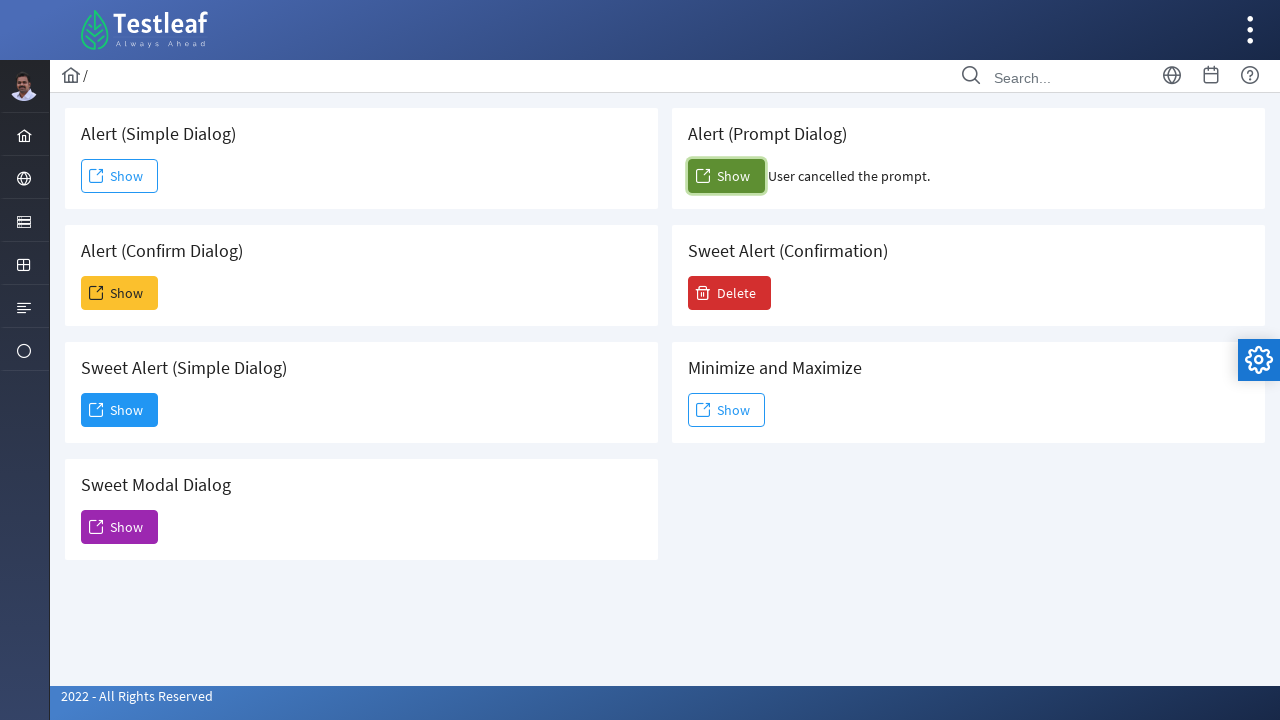

Evaluated prompt dialog in page context
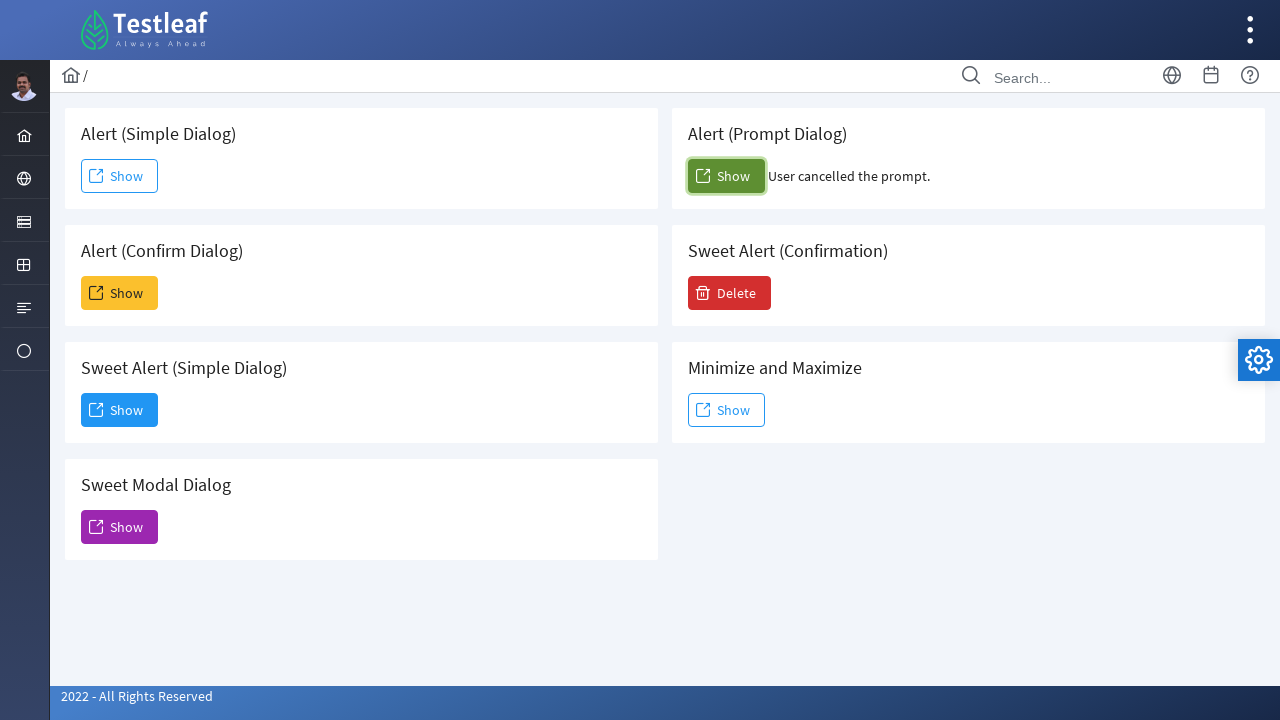

Registered one-time dialog handler to dismiss prompt
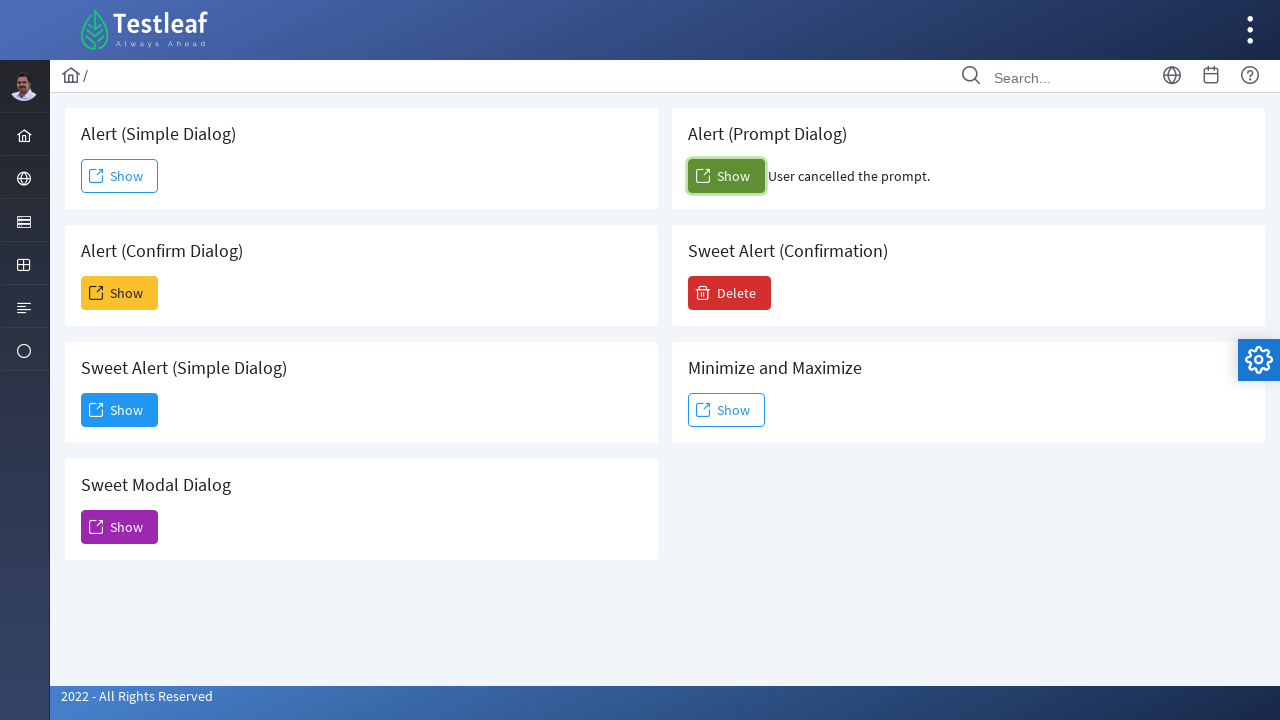

Re-clicked 'Show' button after setting up dialog handler at (726, 176) on xpath=//h5[text() =' Alert (Prompt Dialog)']//following::span[text()='Show'][1]
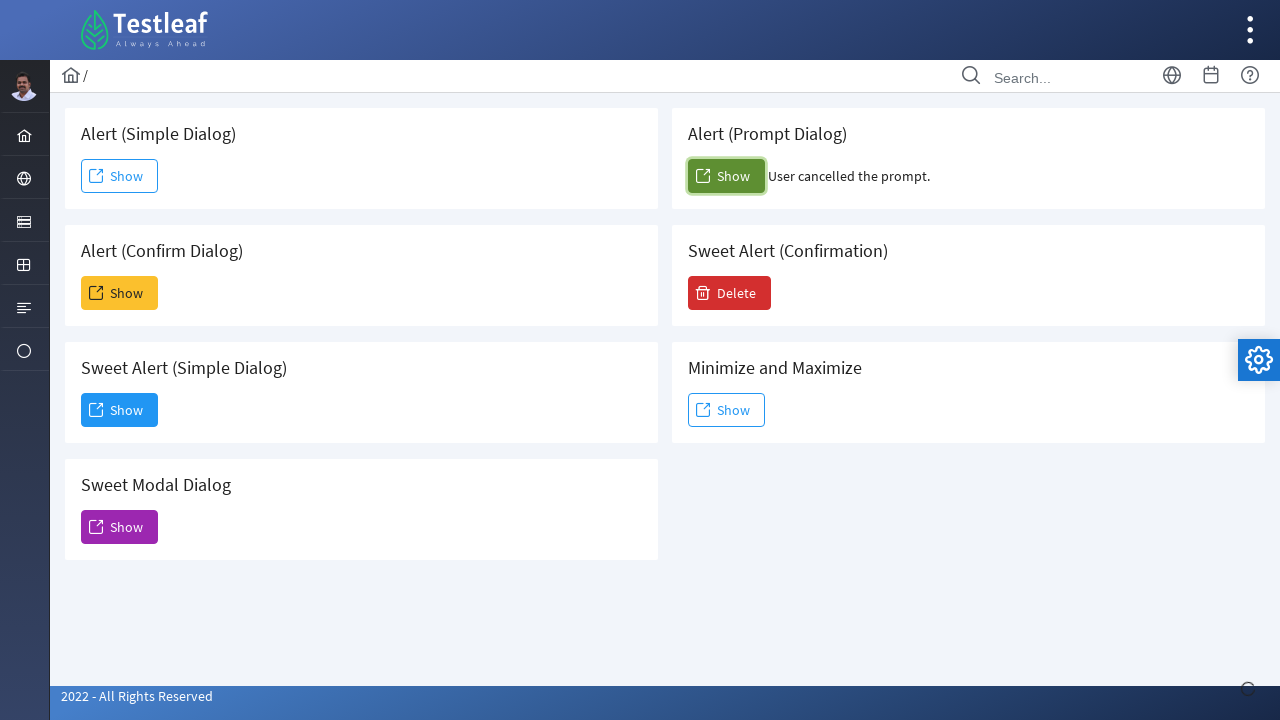

Located result element displaying prompt outcome
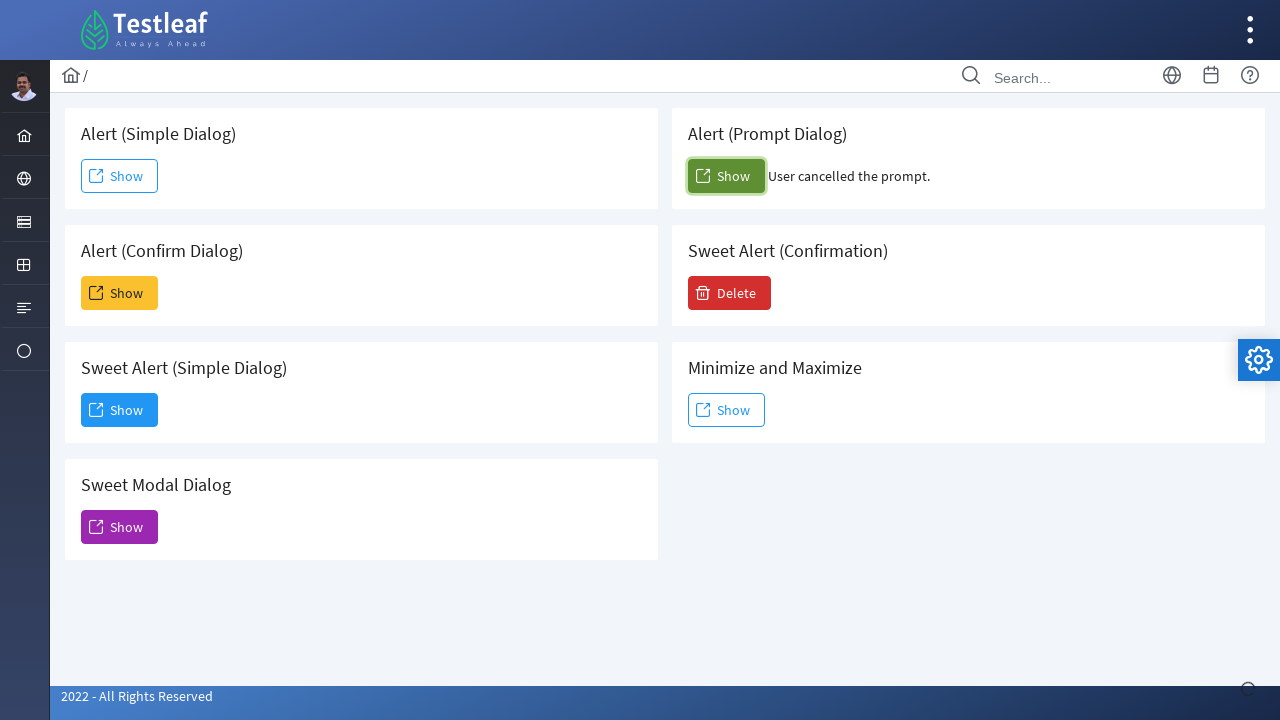

Retrieved result text: 'User cancelled the prompt.'
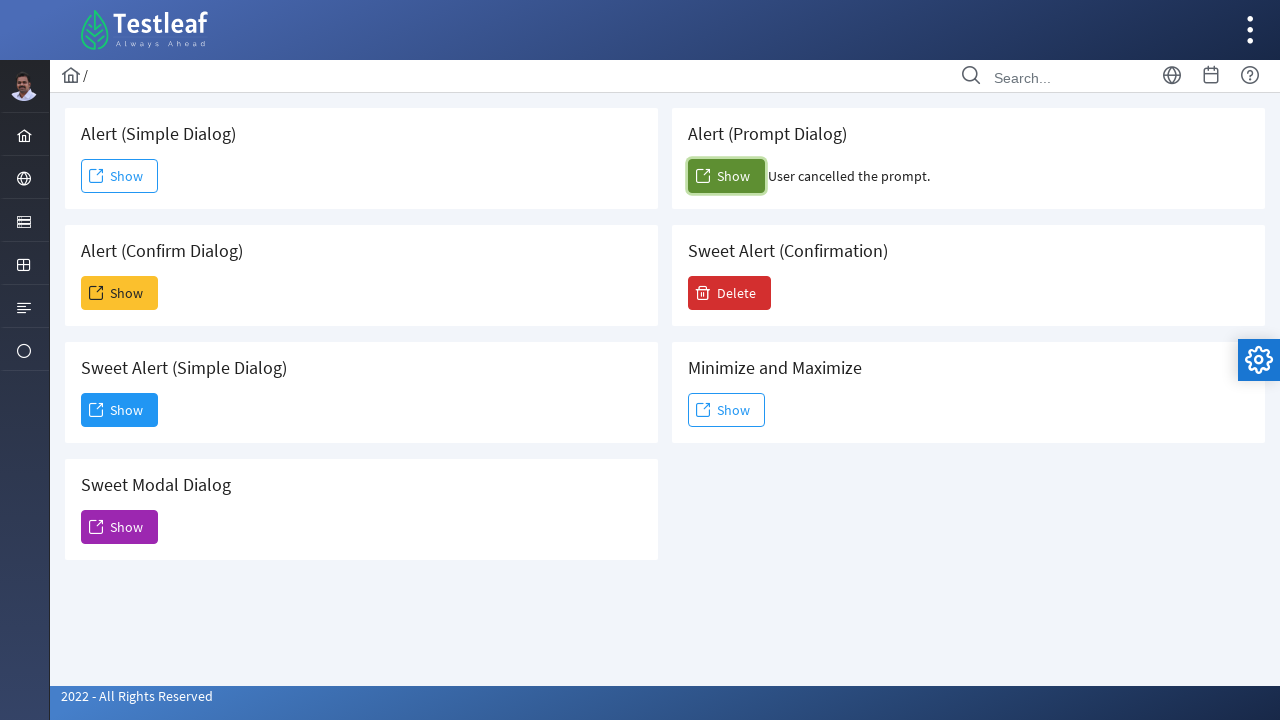

Verified result text matches expected 'User cancelled the prompt.'
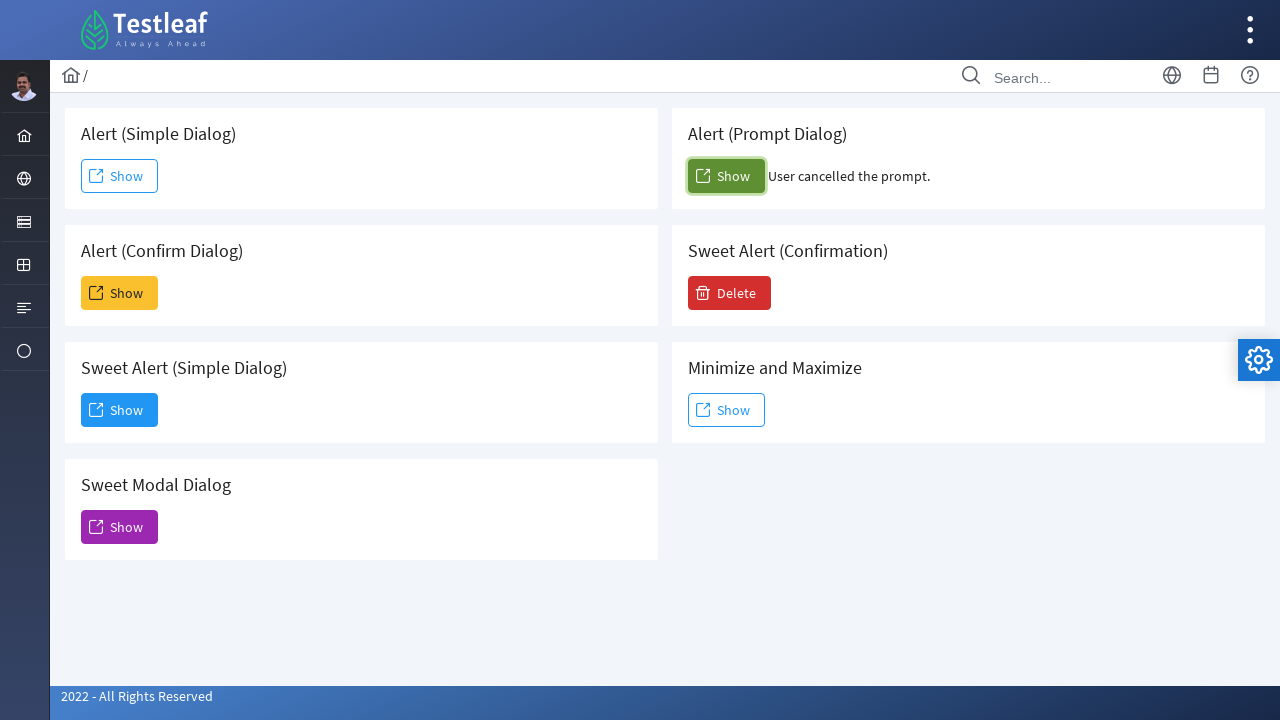

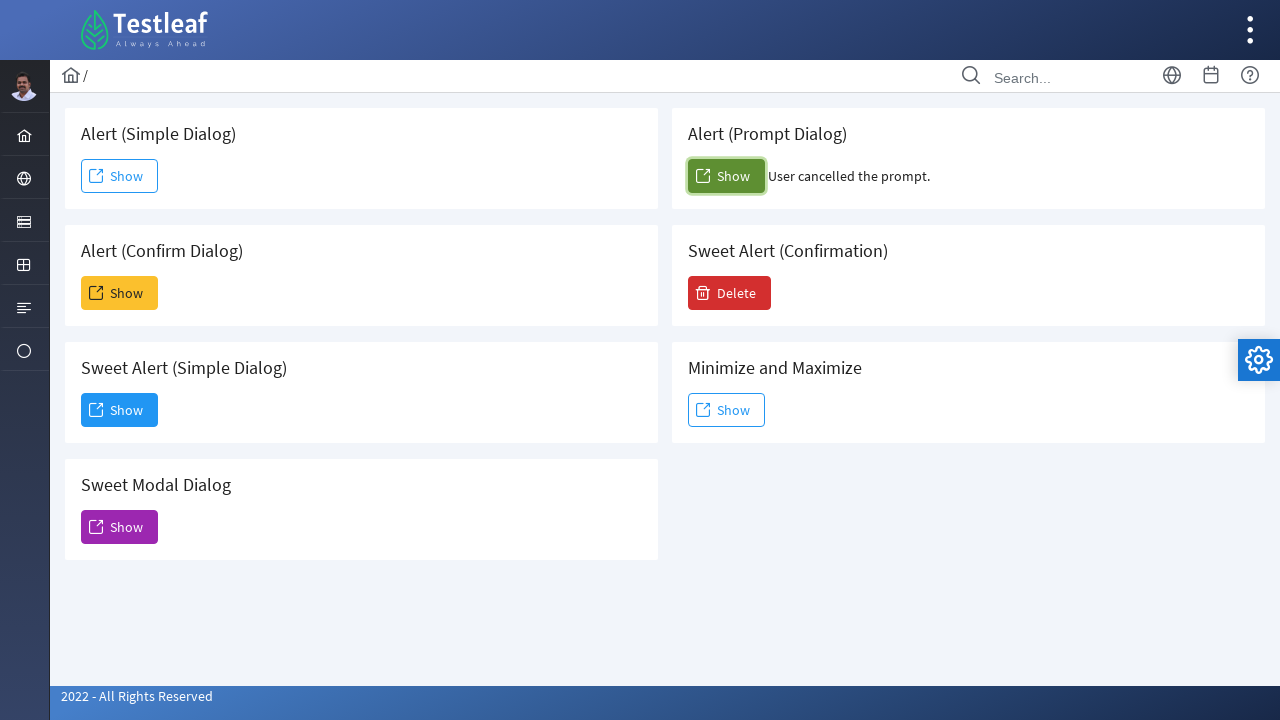